Tests waiting for an element to become visible and then entering text into it

Starting URL: http://only-testing-blog.blogspot.com/2014/01/textbox.html

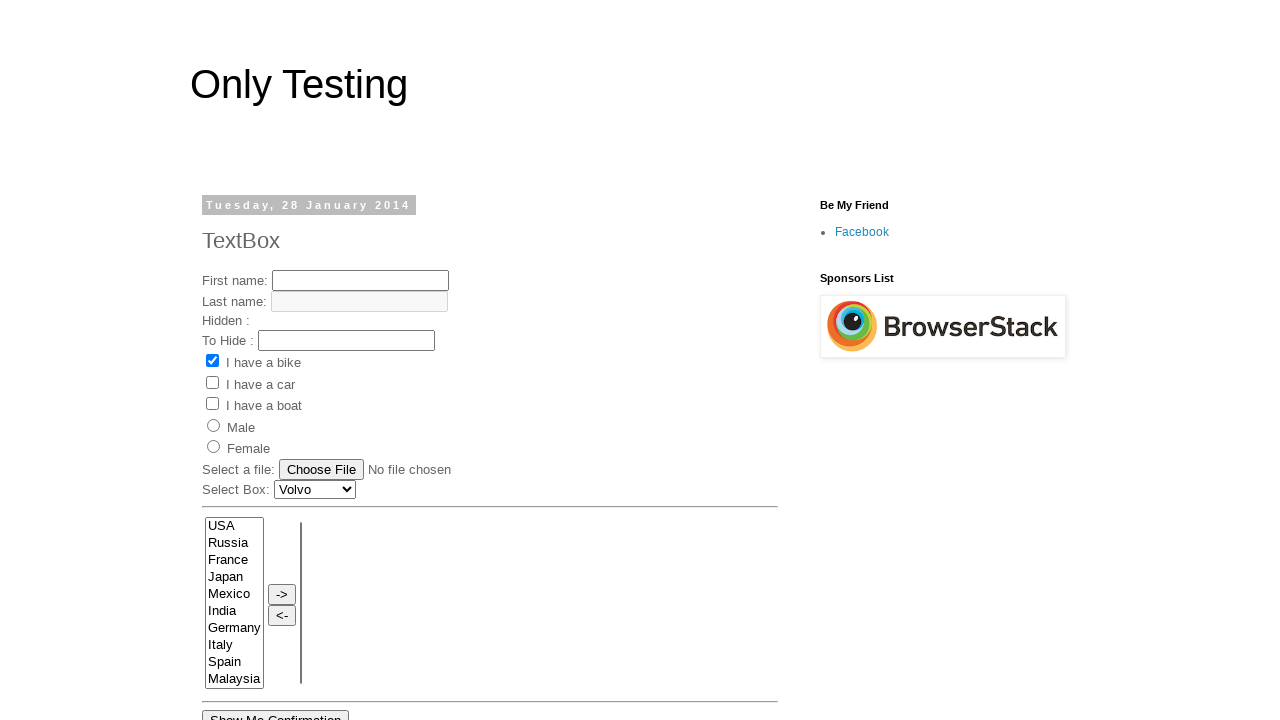

Waited for text3 element to become visible
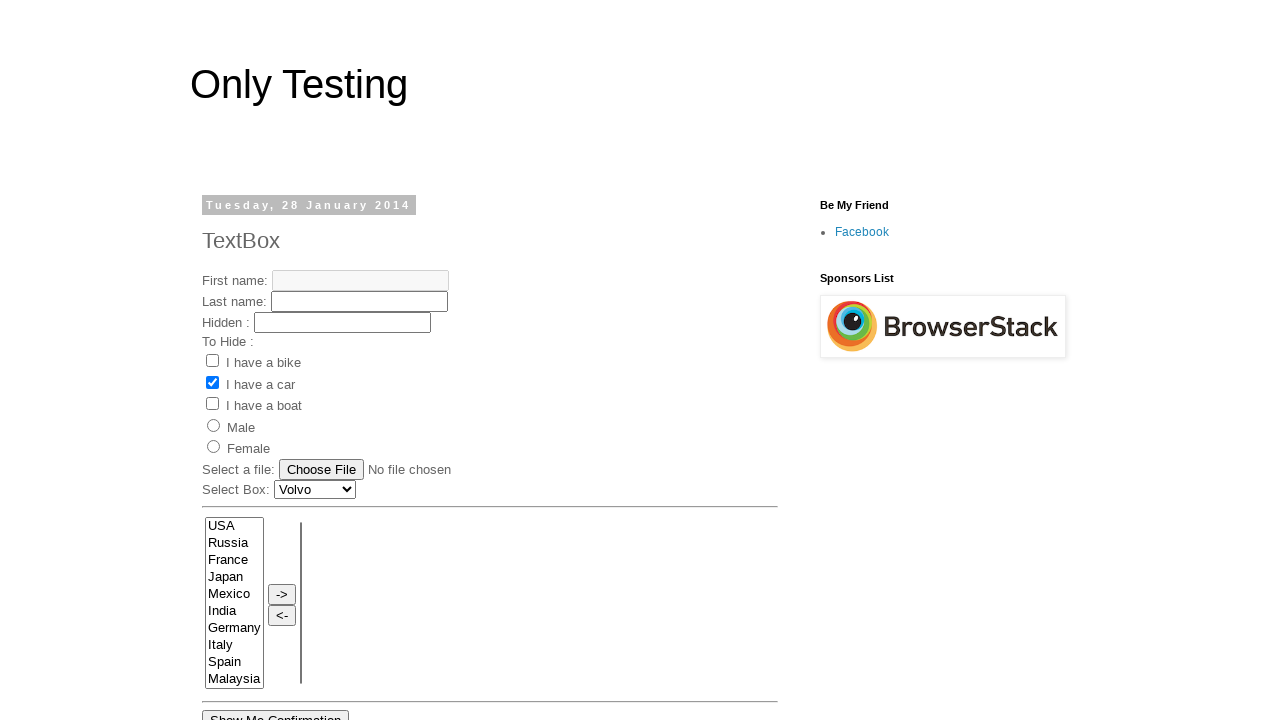

Entered text 'enter value into text3' into the text3 field on #text3
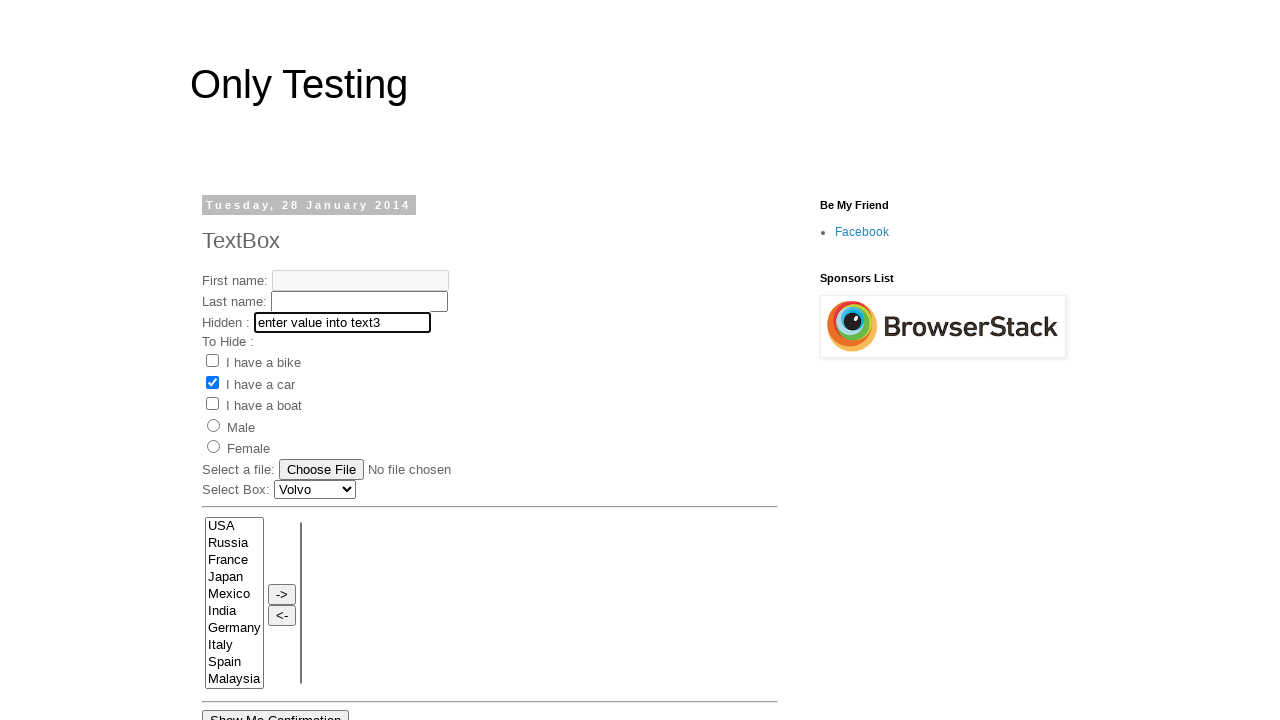

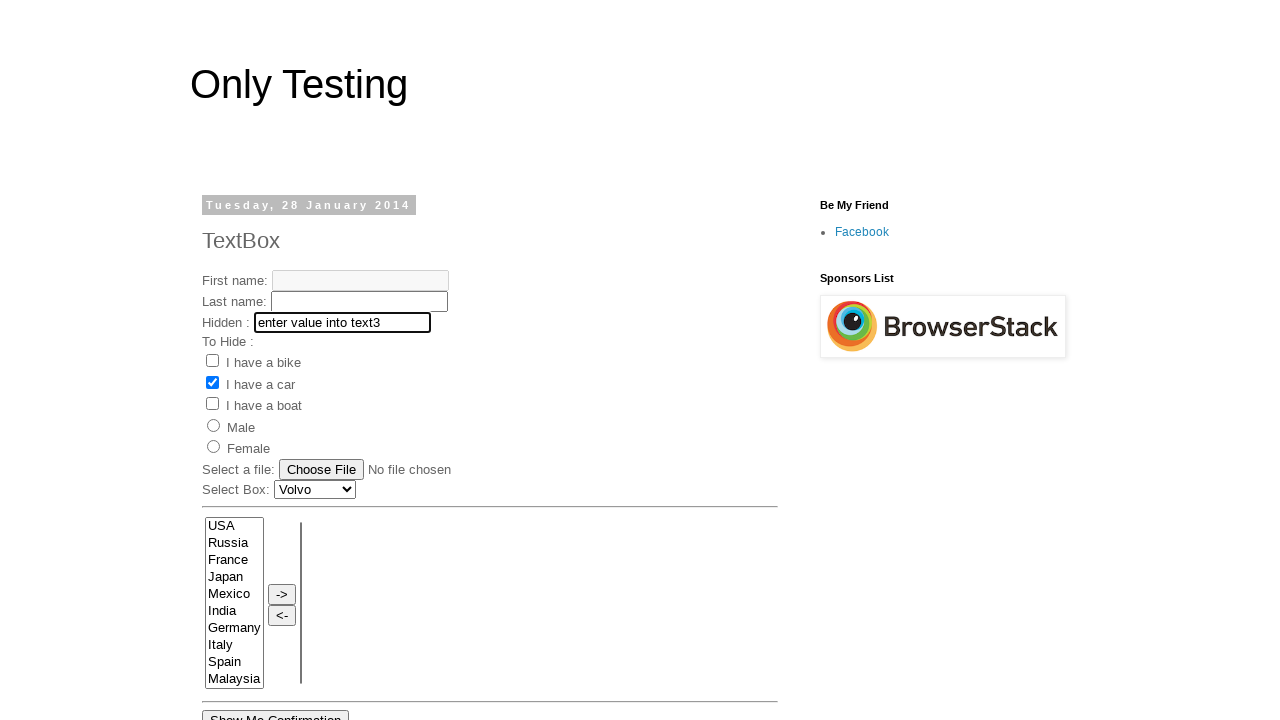